Tests creating new todo items by filling the input field and pressing Enter multiple times to add three tasks.

Starting URL: https://demo.playwright.dev/todomvc/

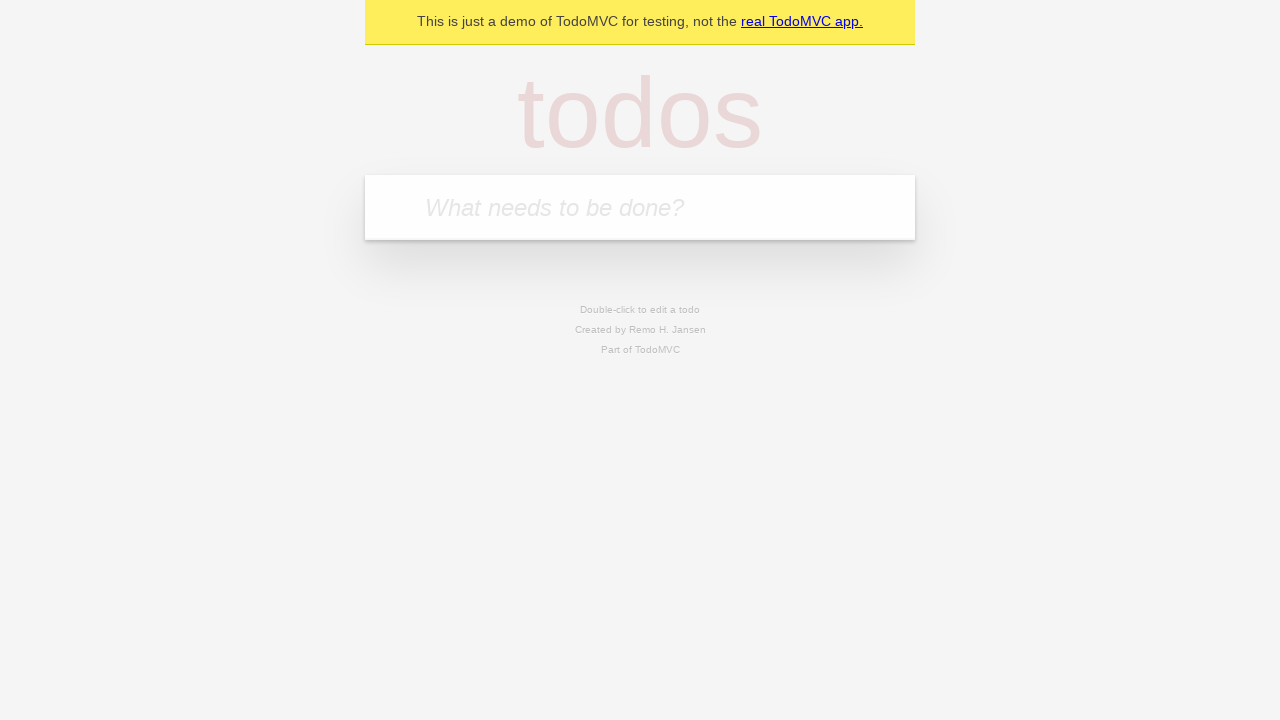

Clicked on the todo input field at (640, 207) on internal:attr=[placeholder="What needs to be done?"i]
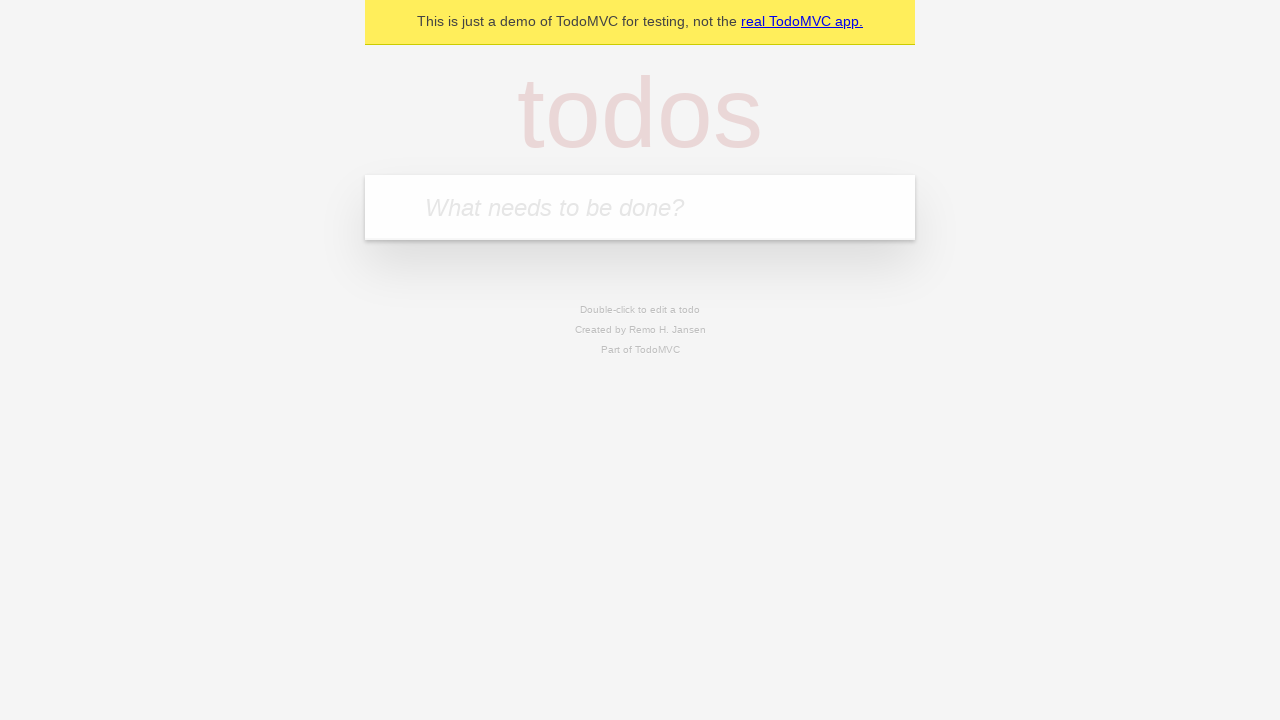

Filled input field with first todo item 'Написати тест' on internal:attr=[placeholder="What needs to be done?"i]
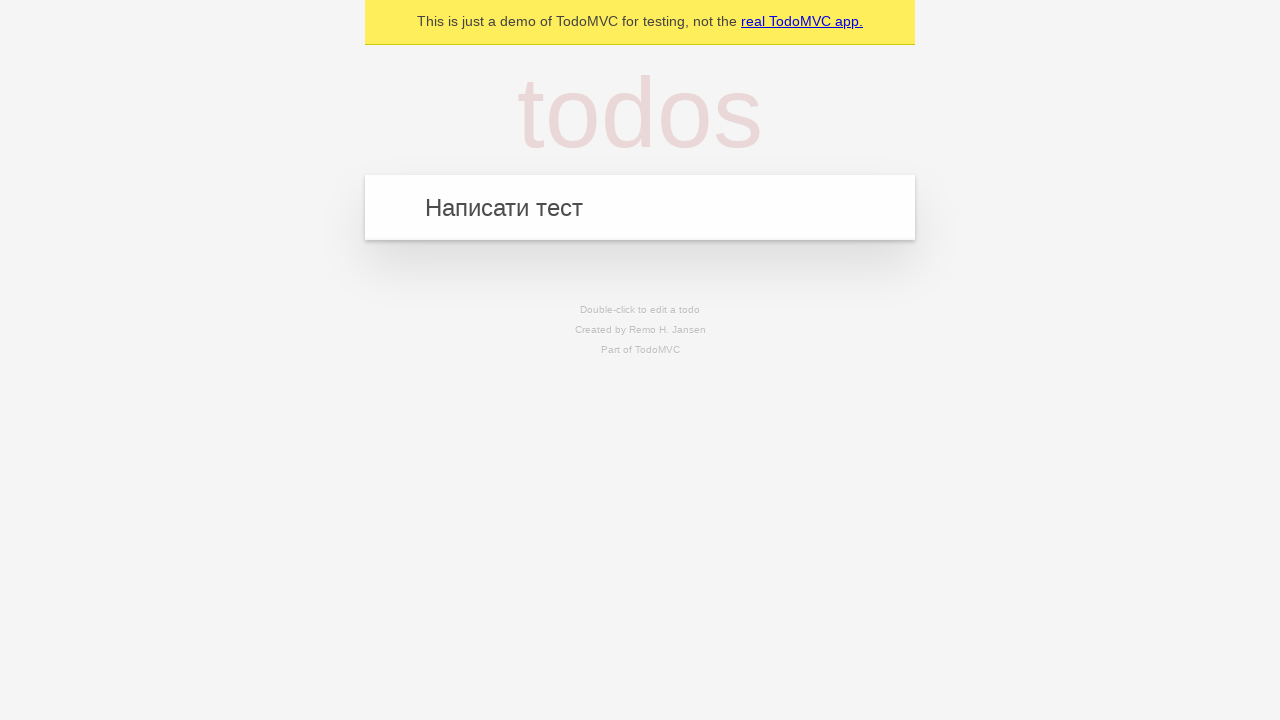

Pressed Enter to create first todo item on internal:attr=[placeholder="What needs to be done?"i]
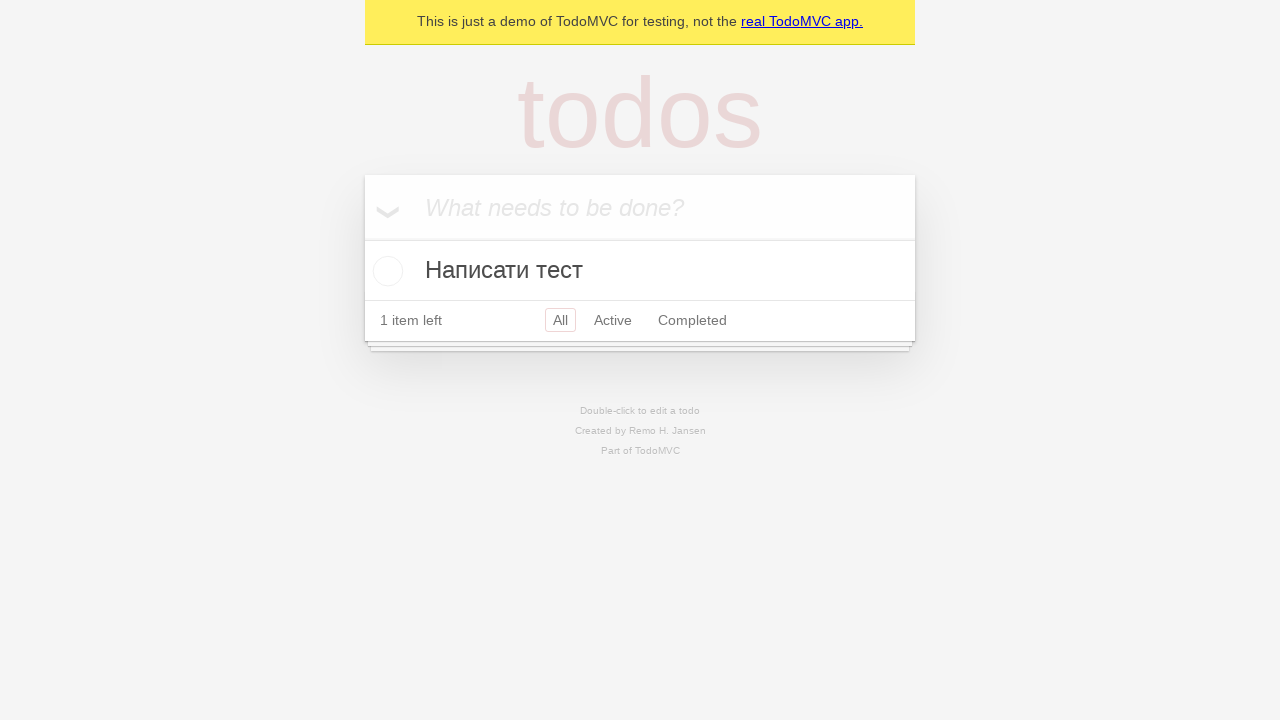

Filled input field with second todo item 'Написати ще один тест' on internal:attr=[placeholder="What needs to be done?"i]
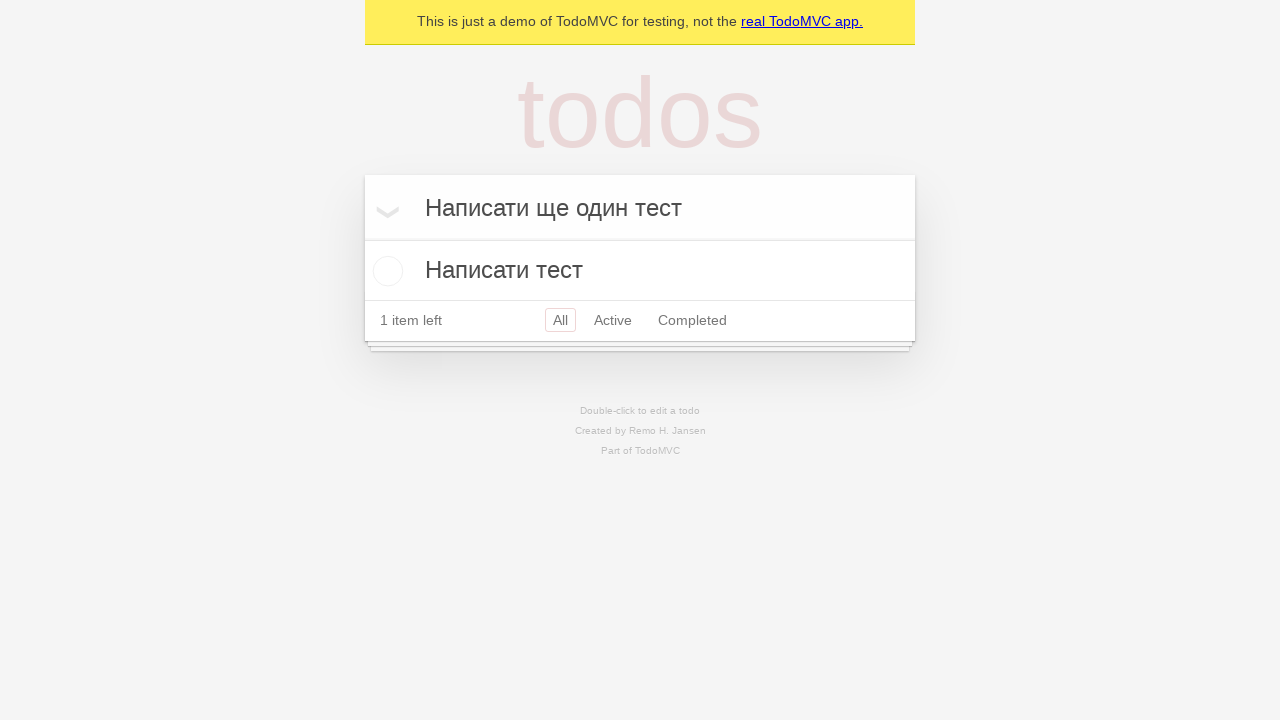

Pressed Enter to create second todo item on internal:attr=[placeholder="What needs to be done?"i]
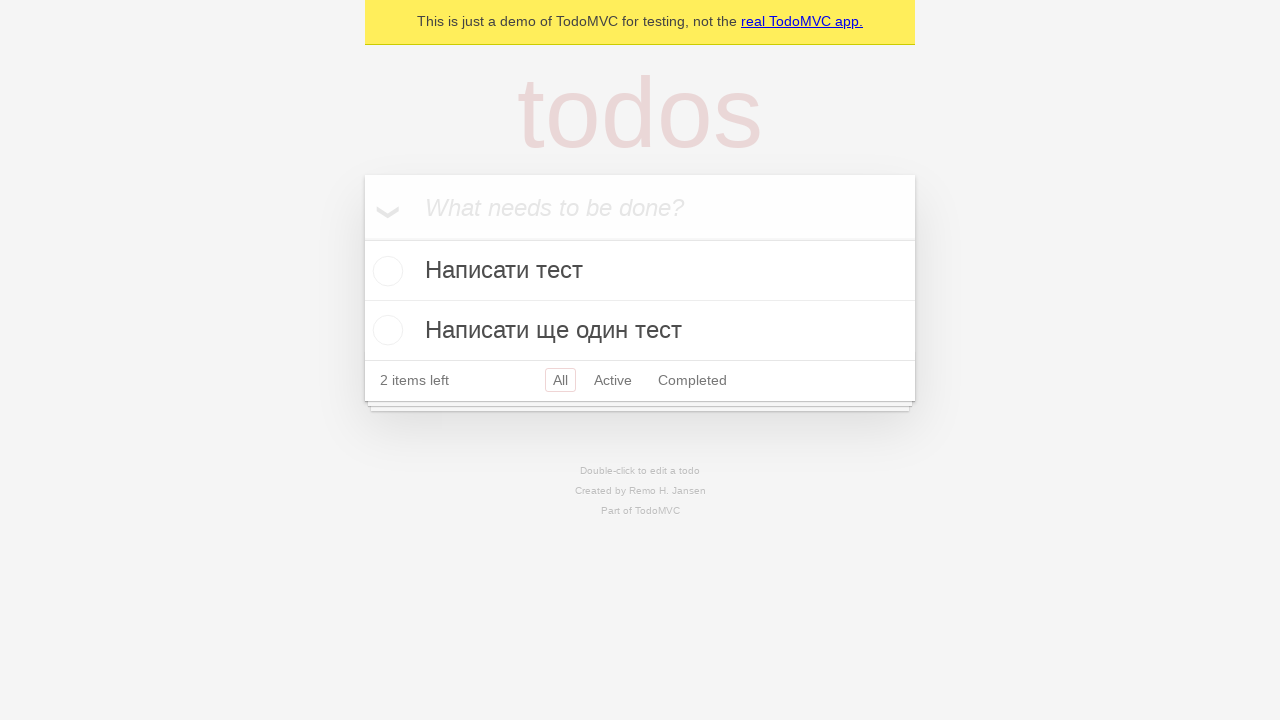

Filled input field with third todo item 'Та ще один тест)' on internal:attr=[placeholder="What needs to be done?"i]
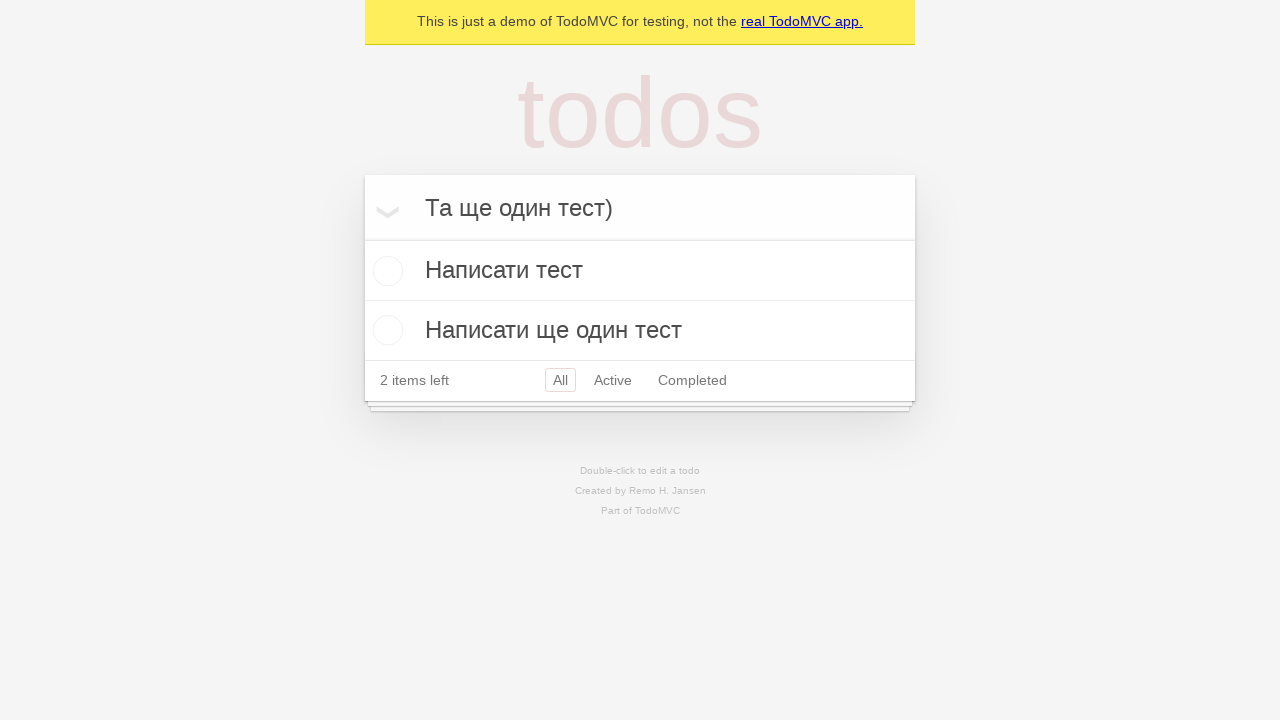

Pressed Enter to create third todo item on internal:attr=[placeholder="What needs to be done?"i]
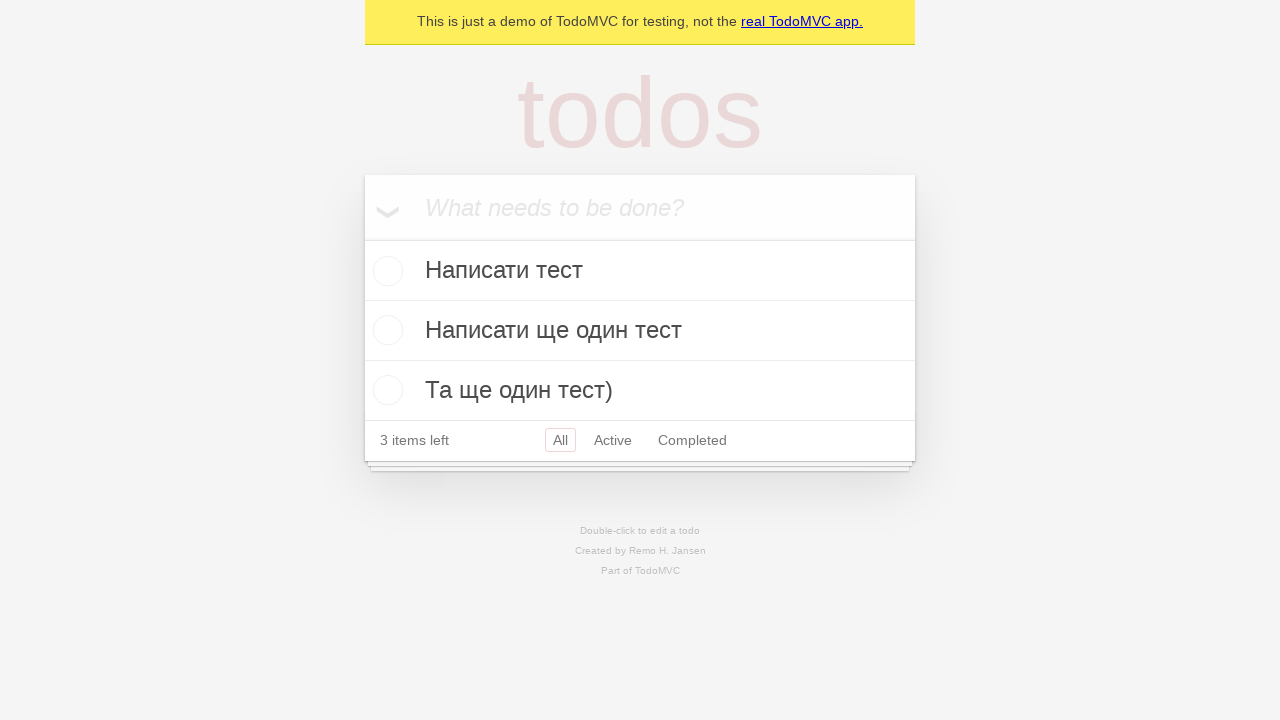

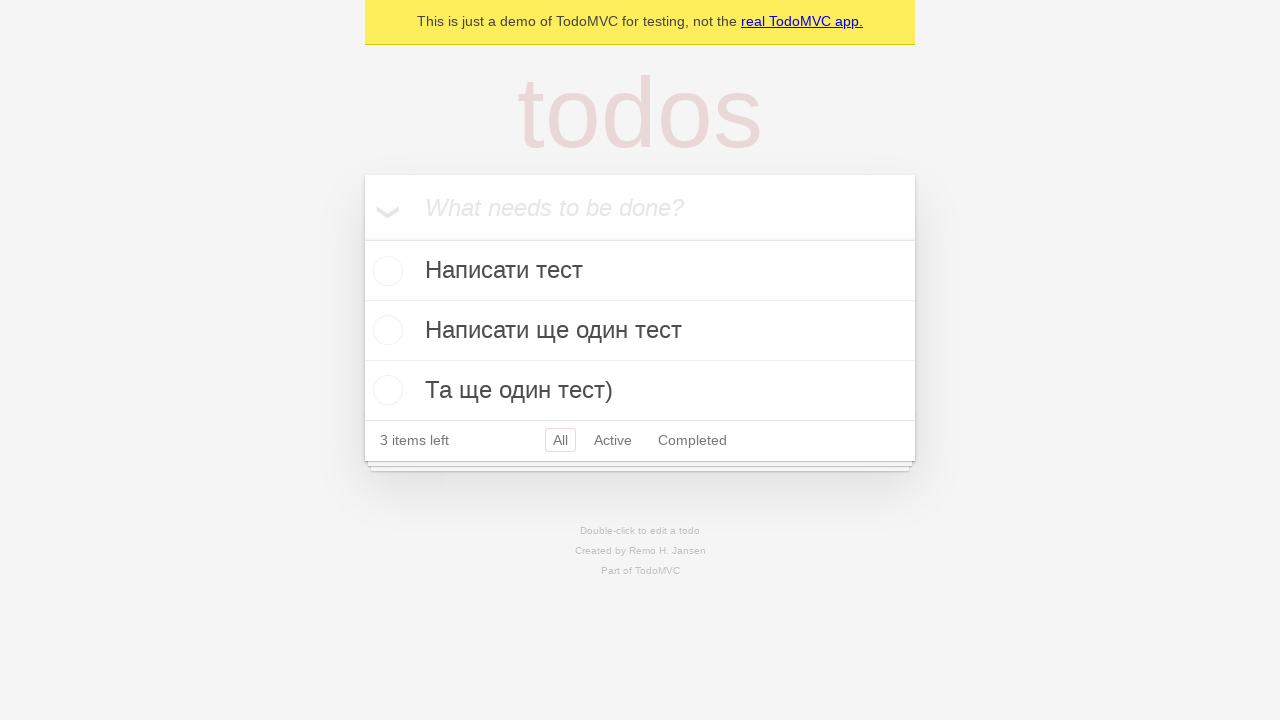